Tests adding and removing elements by clicking Add Element button, verifying Delete button appears, then clicking Delete

Starting URL: https://the-internet.herokuapp.com/add_remove_elements/

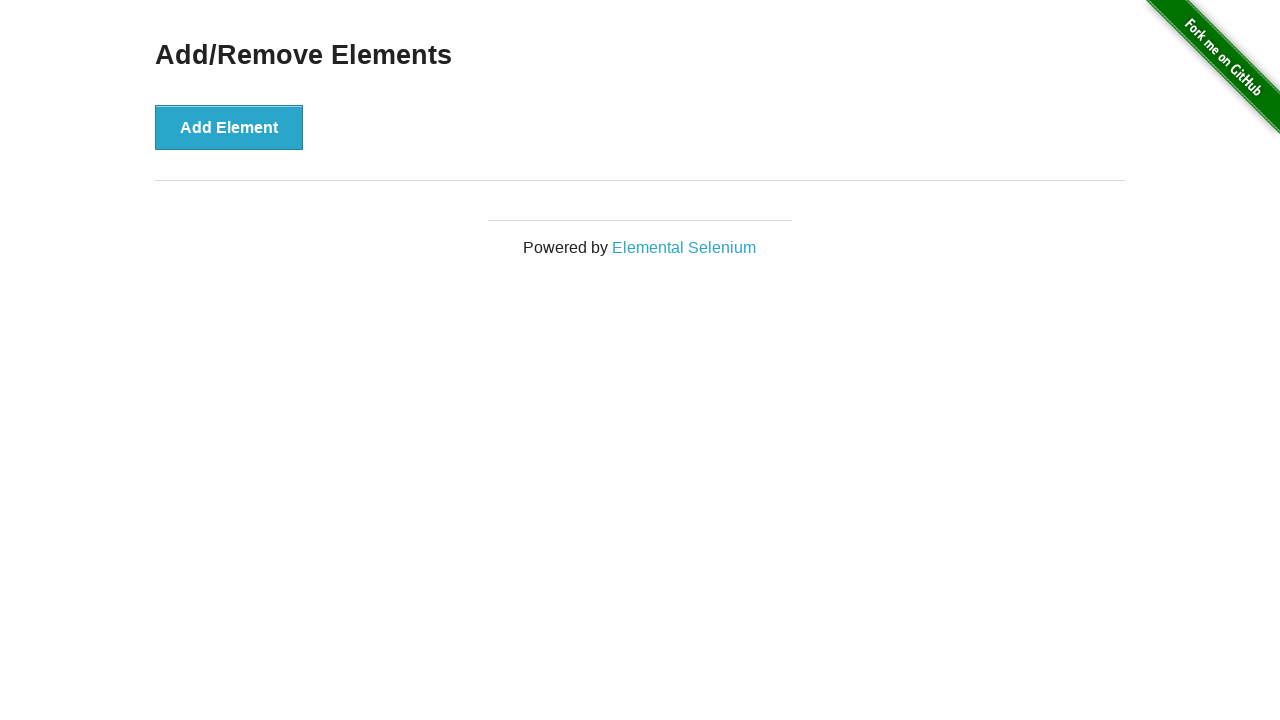

Clicked Add Element button at (229, 127) on #content div button
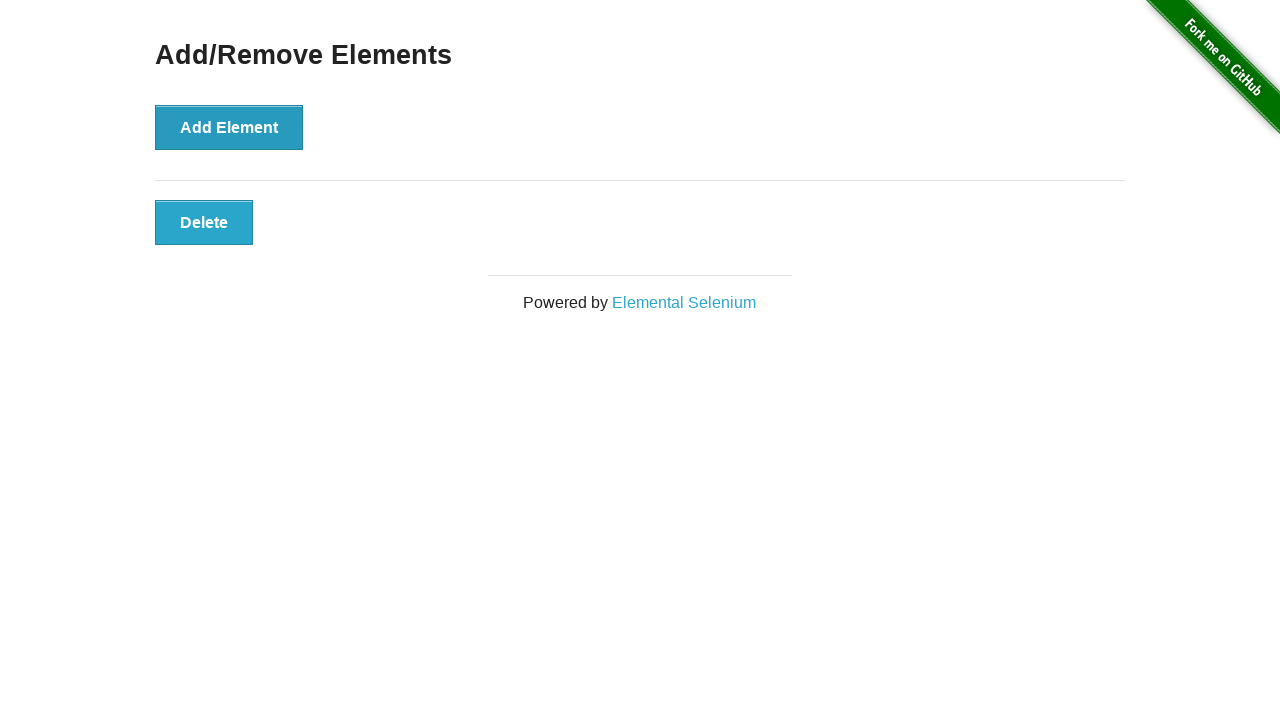

Located Delete button element
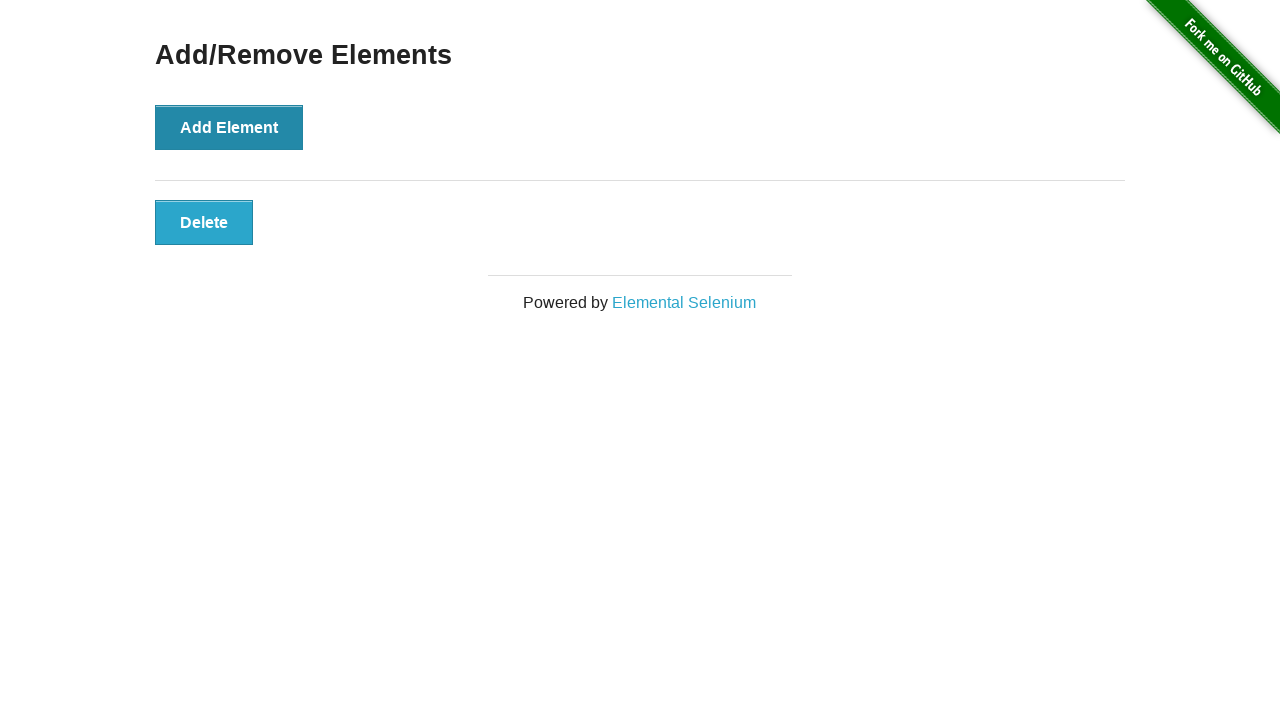

Verified Delete button has correct text content
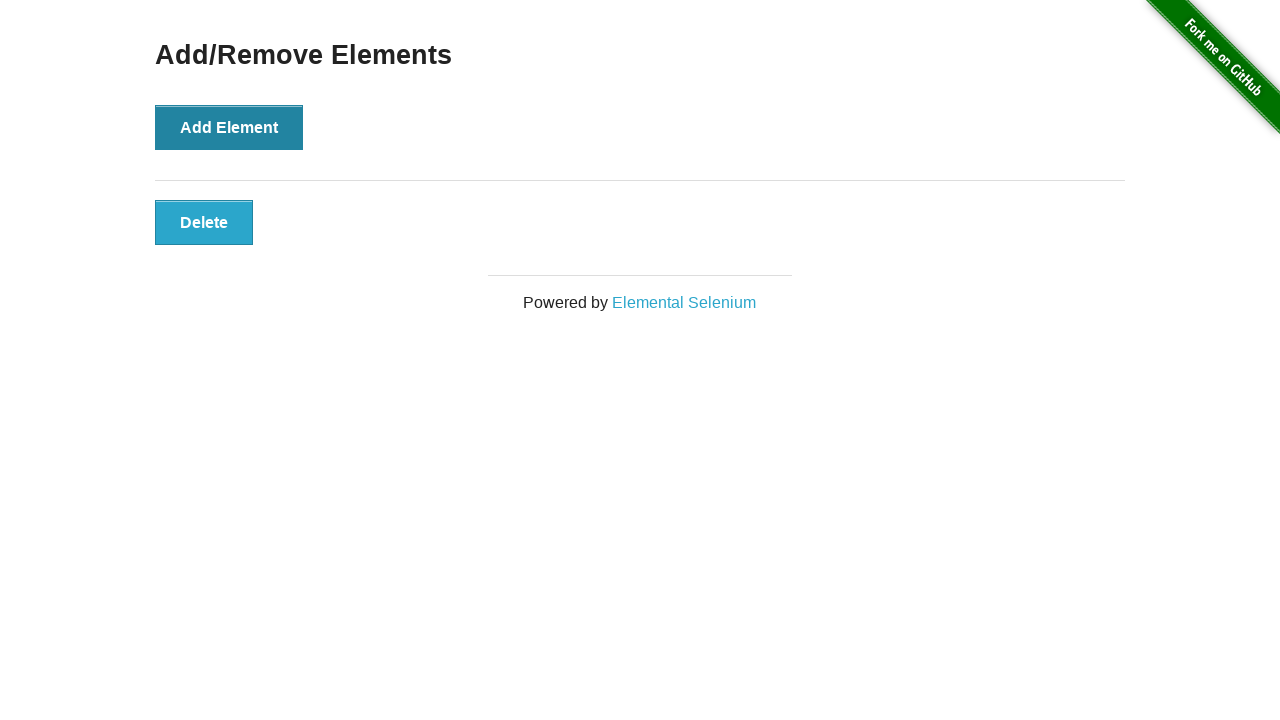

Clicked Delete button to remove element at (204, 222) on #elements button
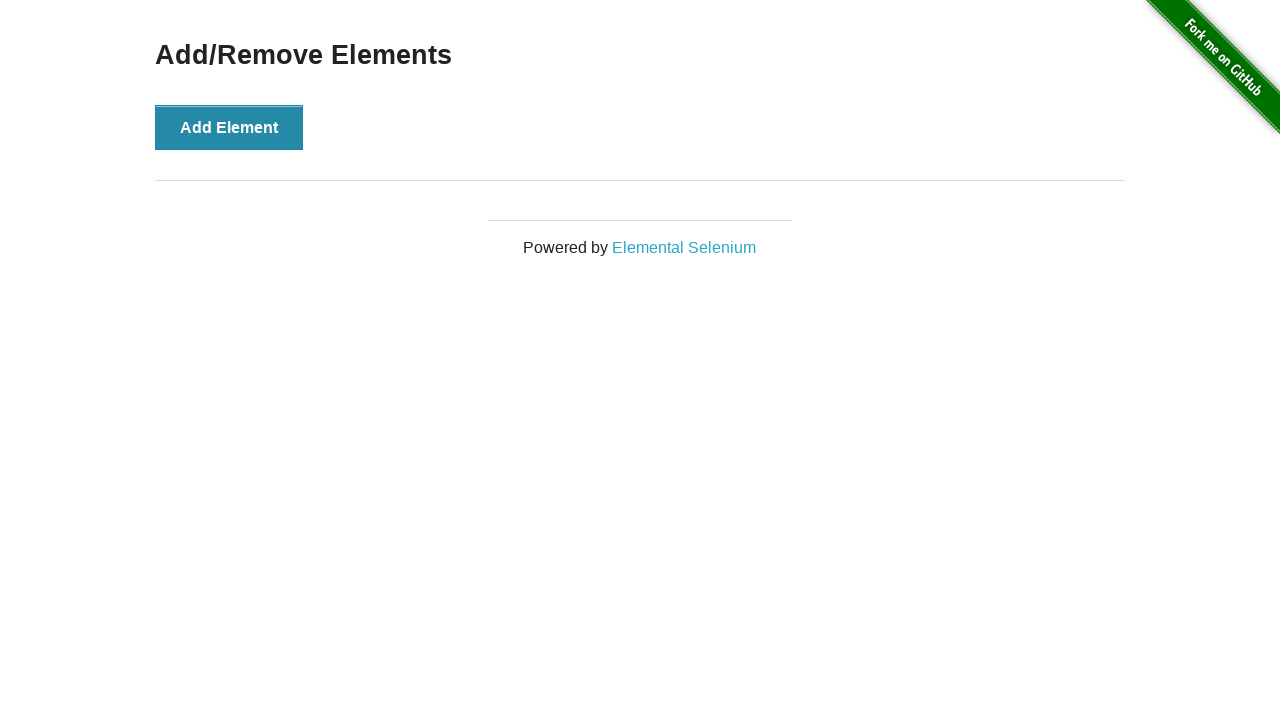

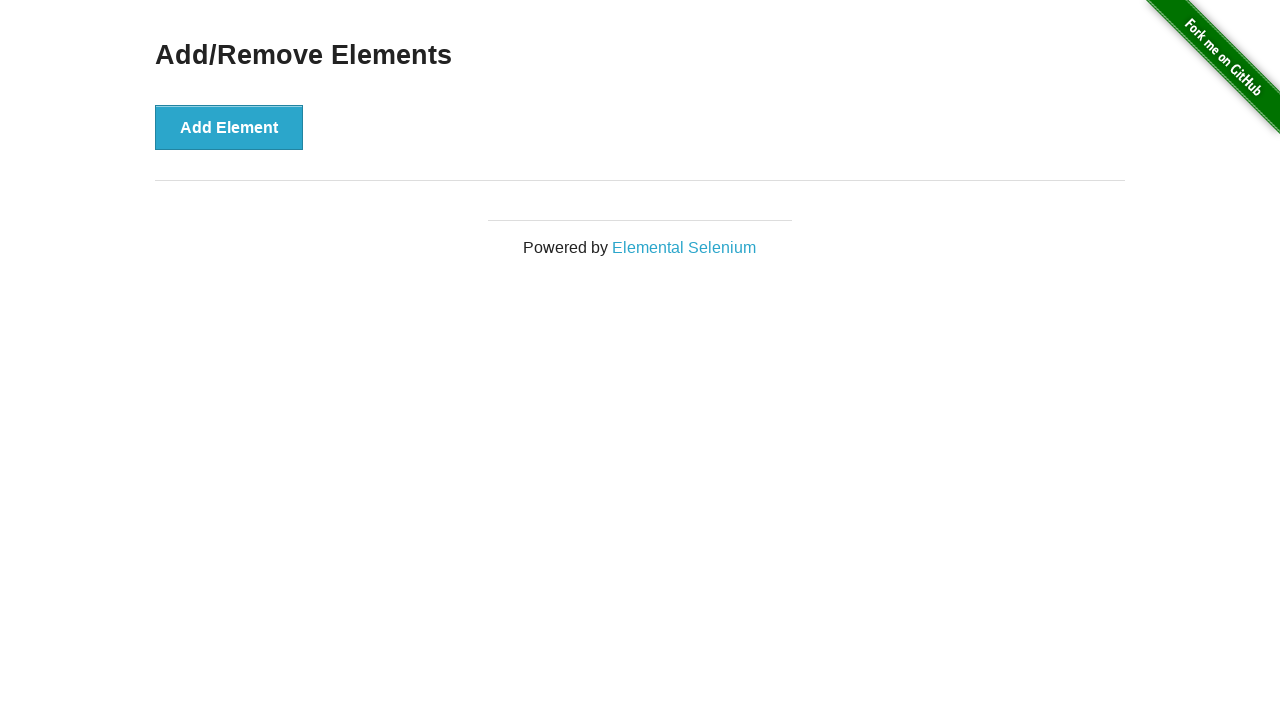